Tests dropdown handling functionality by navigating to OrangeHRM trial page and selecting a country from the dropdown menu

Starting URL: https://www.orangehrm.com/orangehrm-30-day-trial/

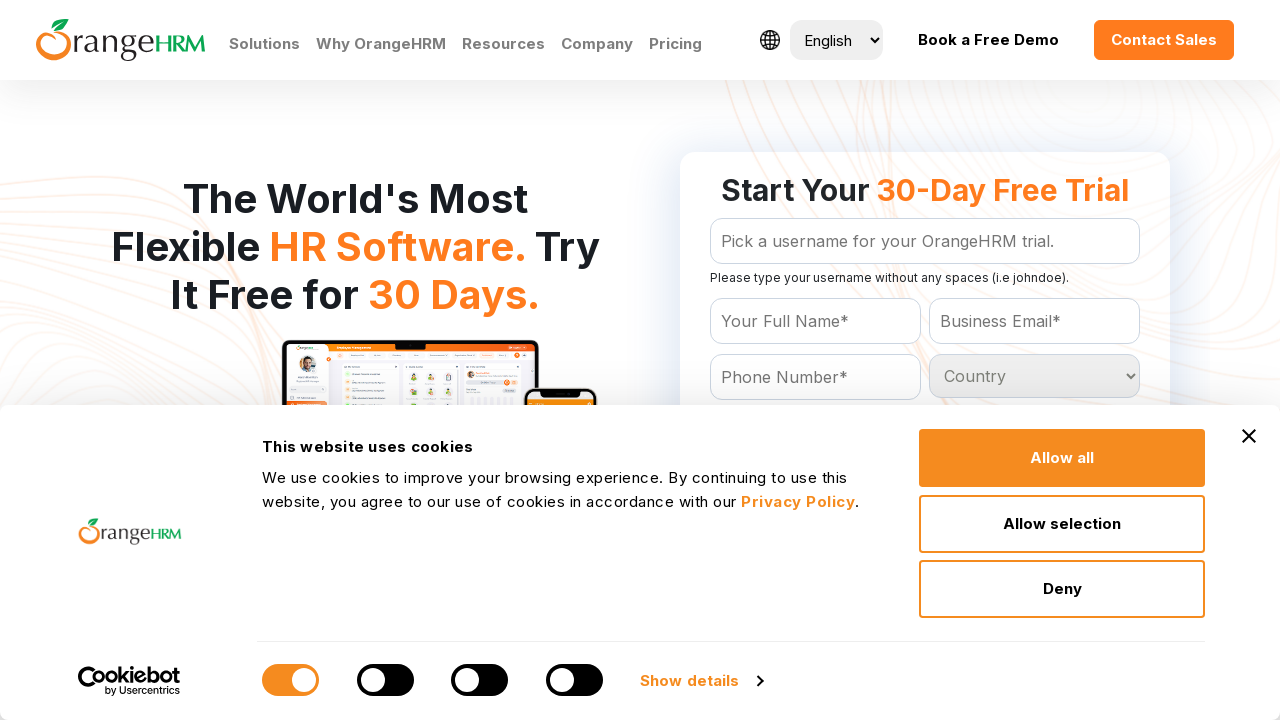

Country dropdown selector loaded and visible
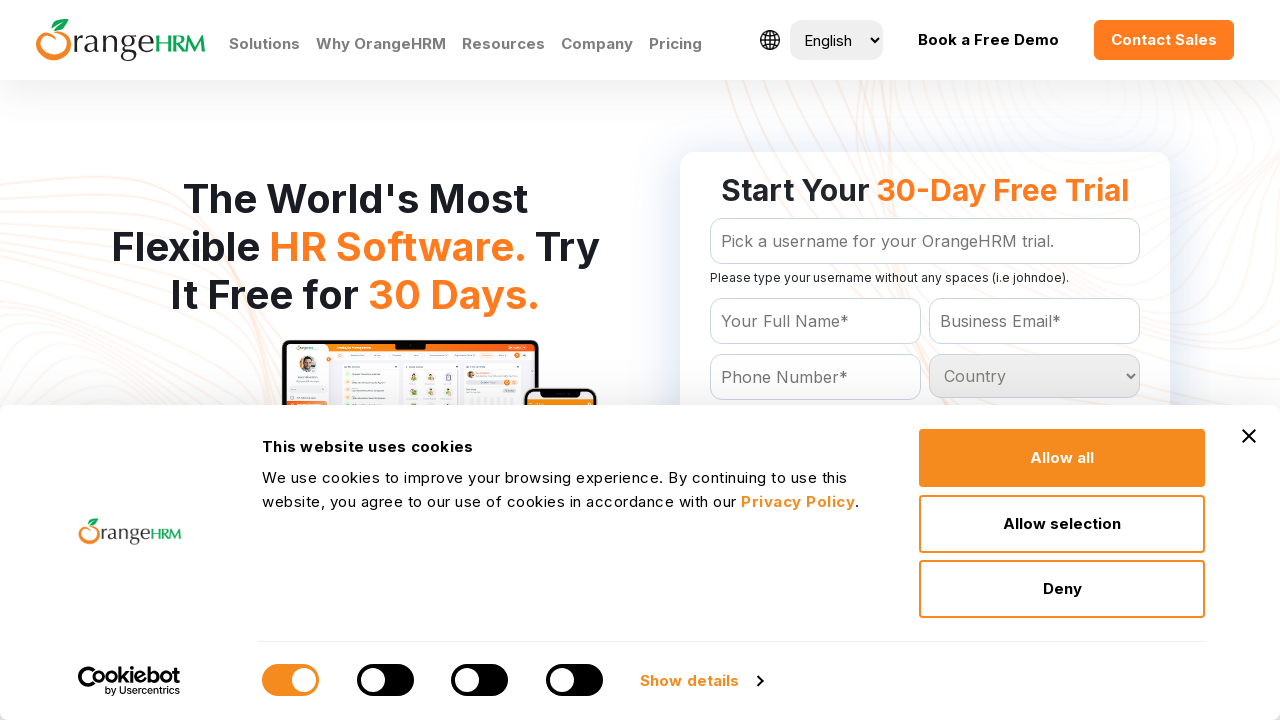

Selected 'India' from the country dropdown menu on #Form_getForm_Country
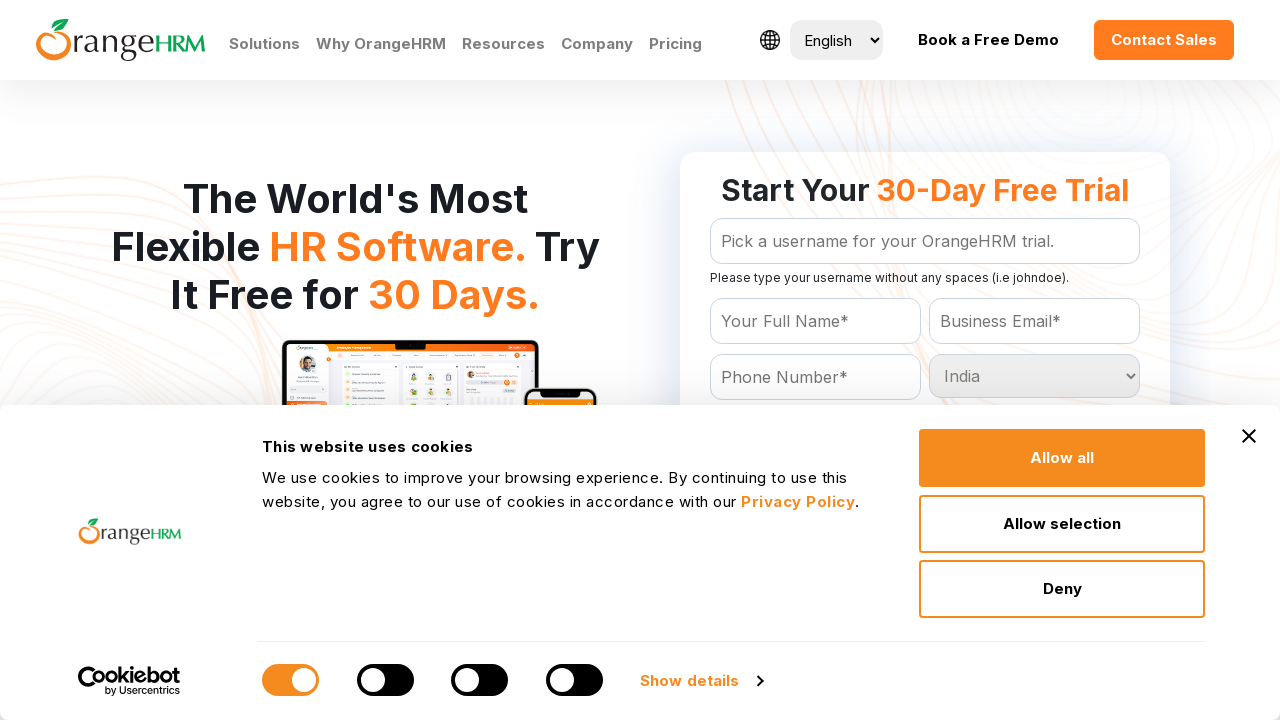

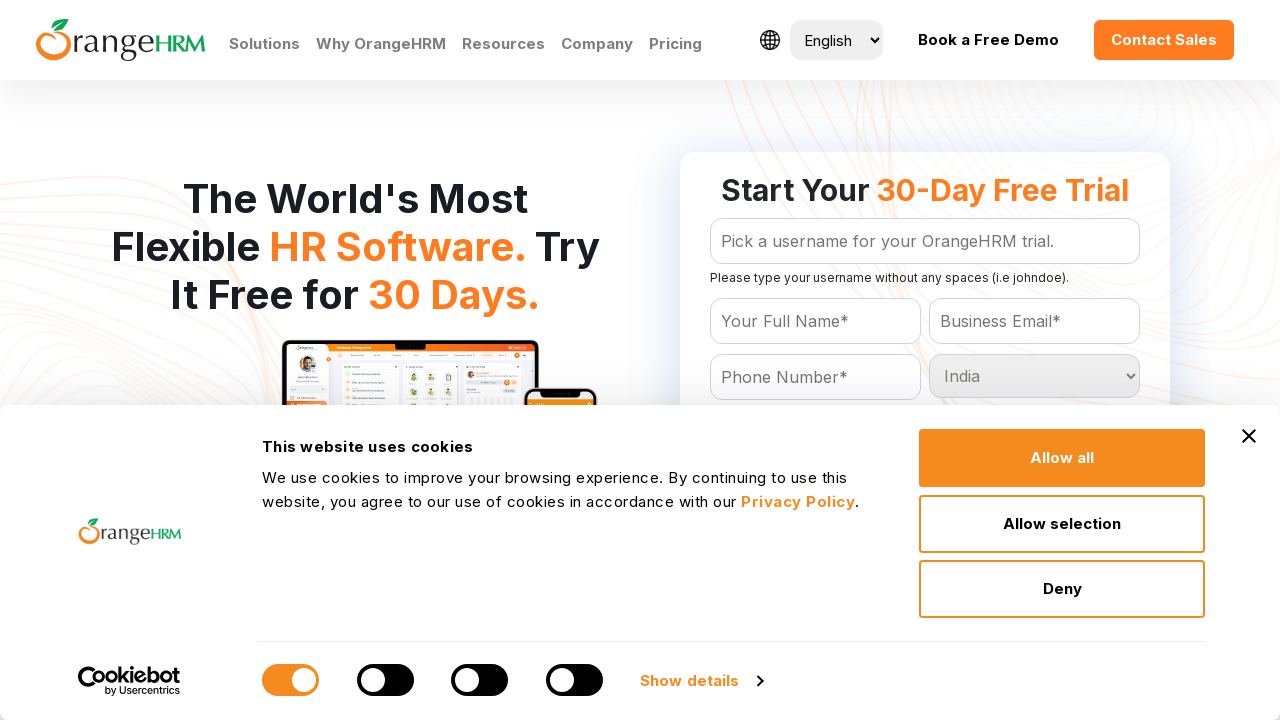